Tests checkbox functionality by clicking all three checkbox buttons and verifying they are all selected

Starting URL: https://codenboxautomationlab.com/practice/

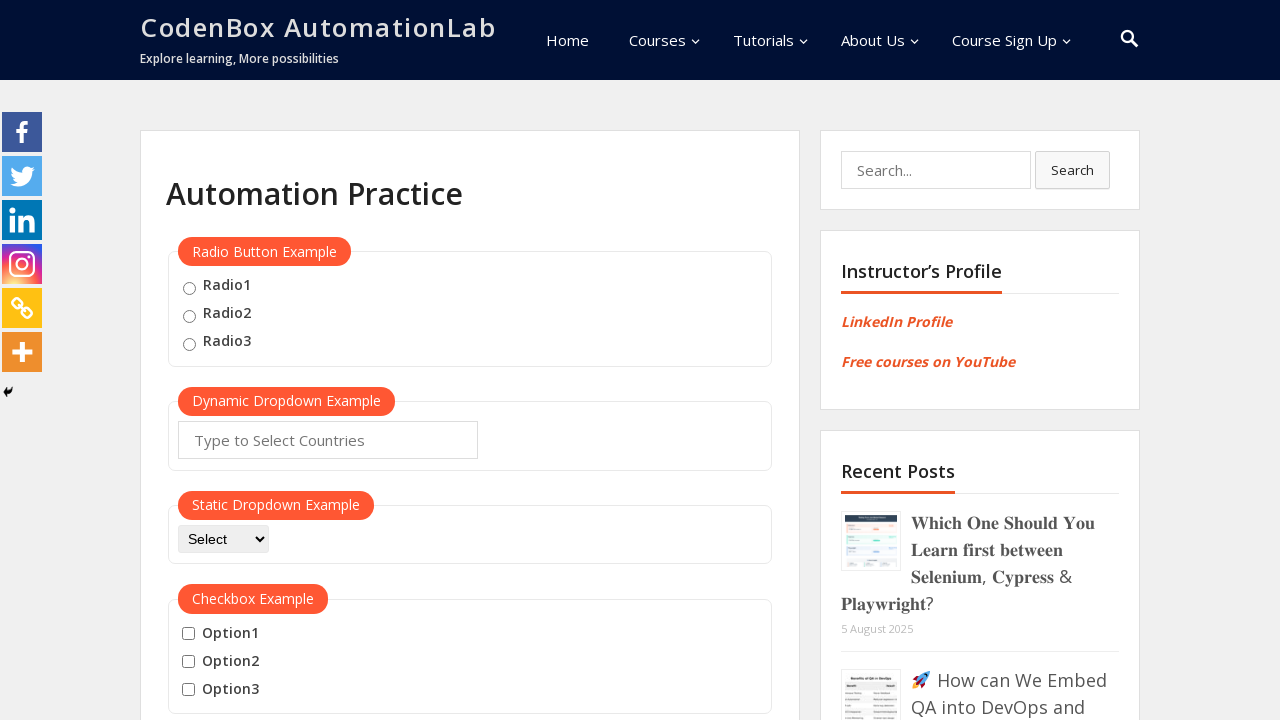

Clicked checkbox option 1 at (188, 634) on input[name='checkBoxOption1']
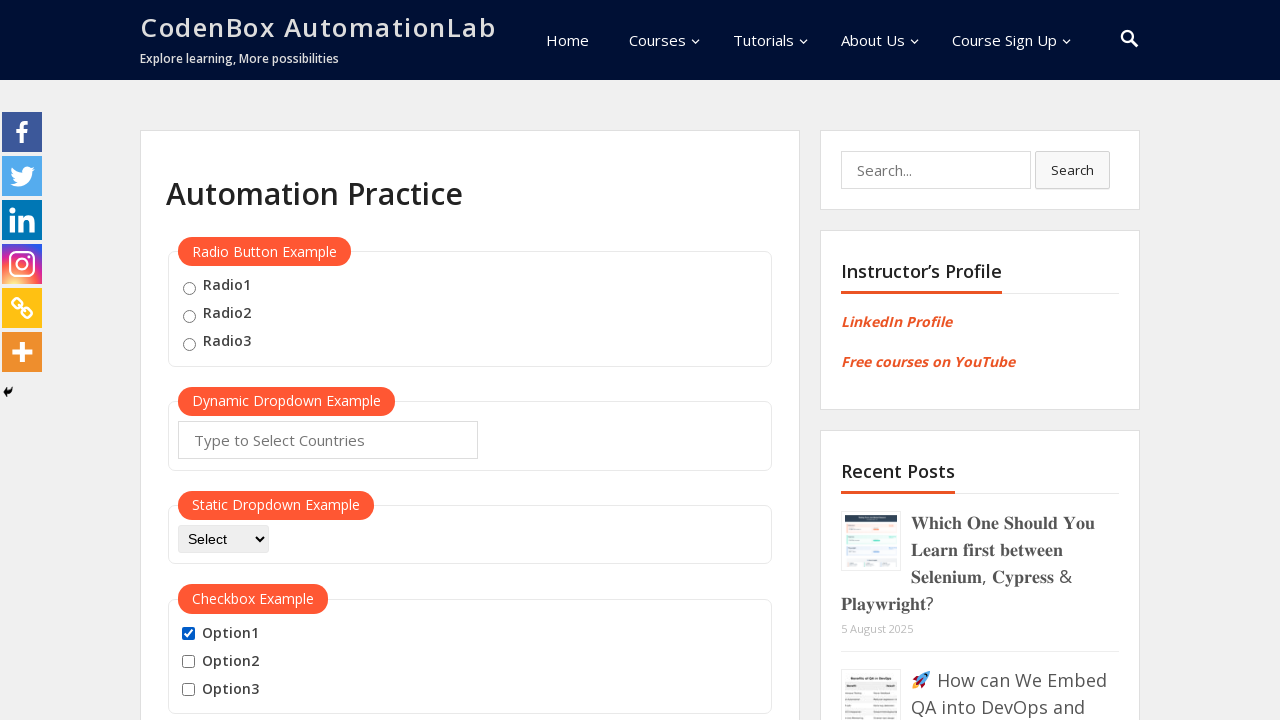

Clicked checkbox option 2 at (188, 662) on input[name='checkBoxOption2']
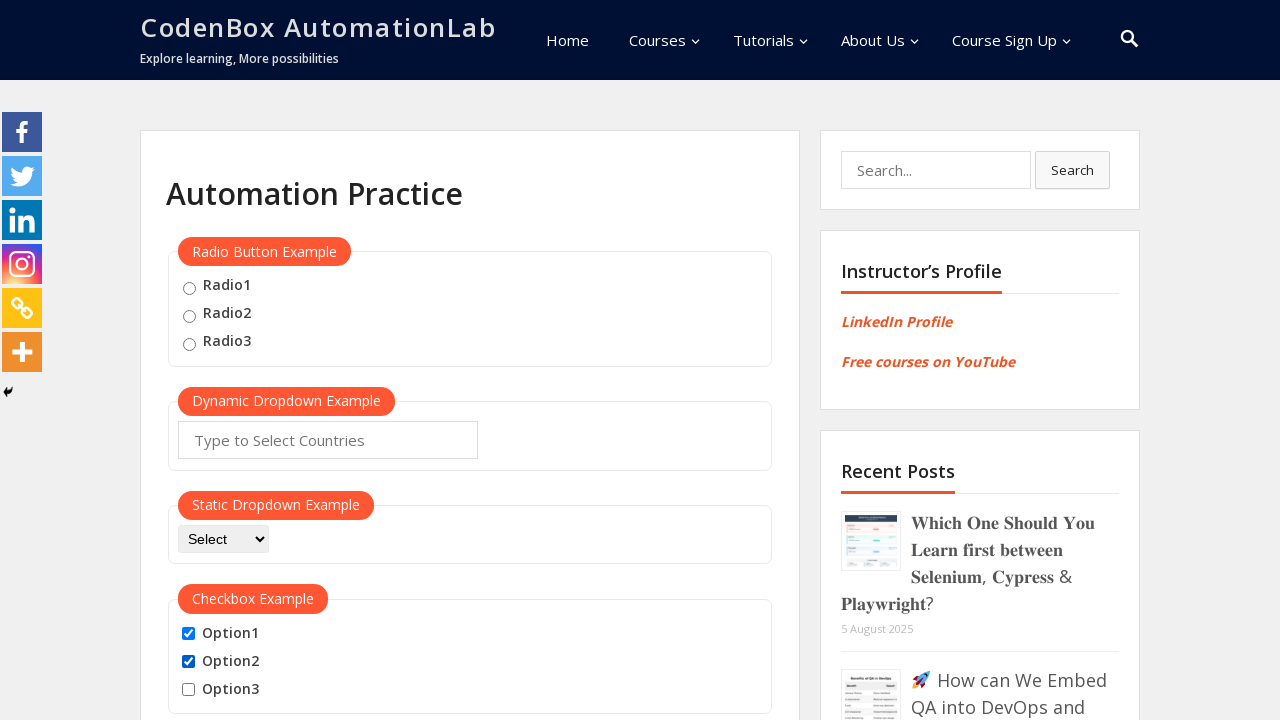

Clicked checkbox option 3 at (188, 690) on input[name='checkBoxOption3']
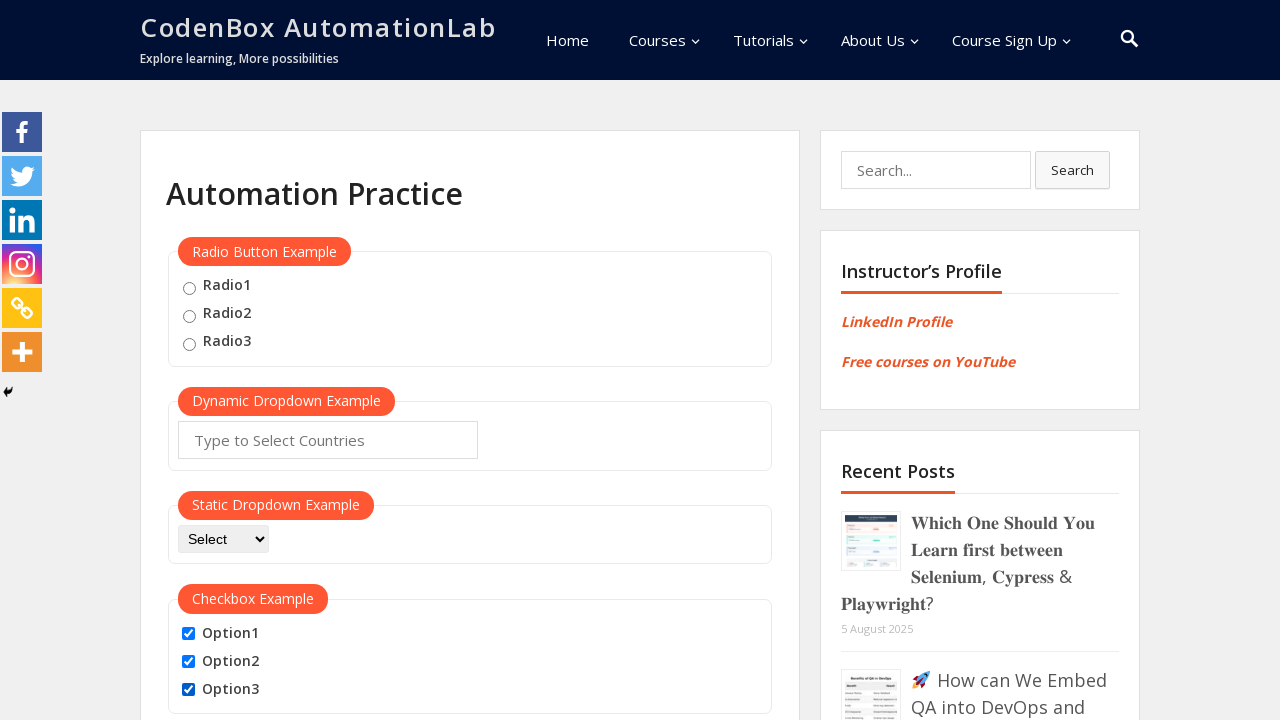

Located checkbox option 1 element
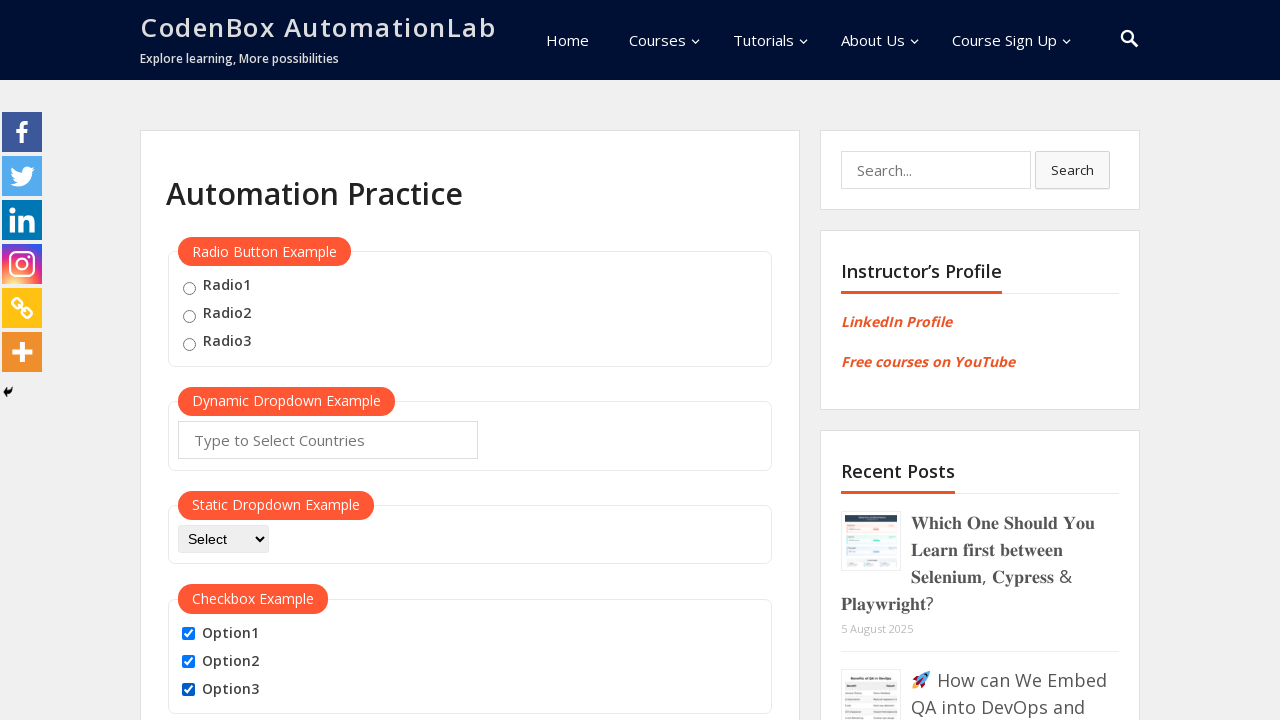

Located checkbox option 2 element
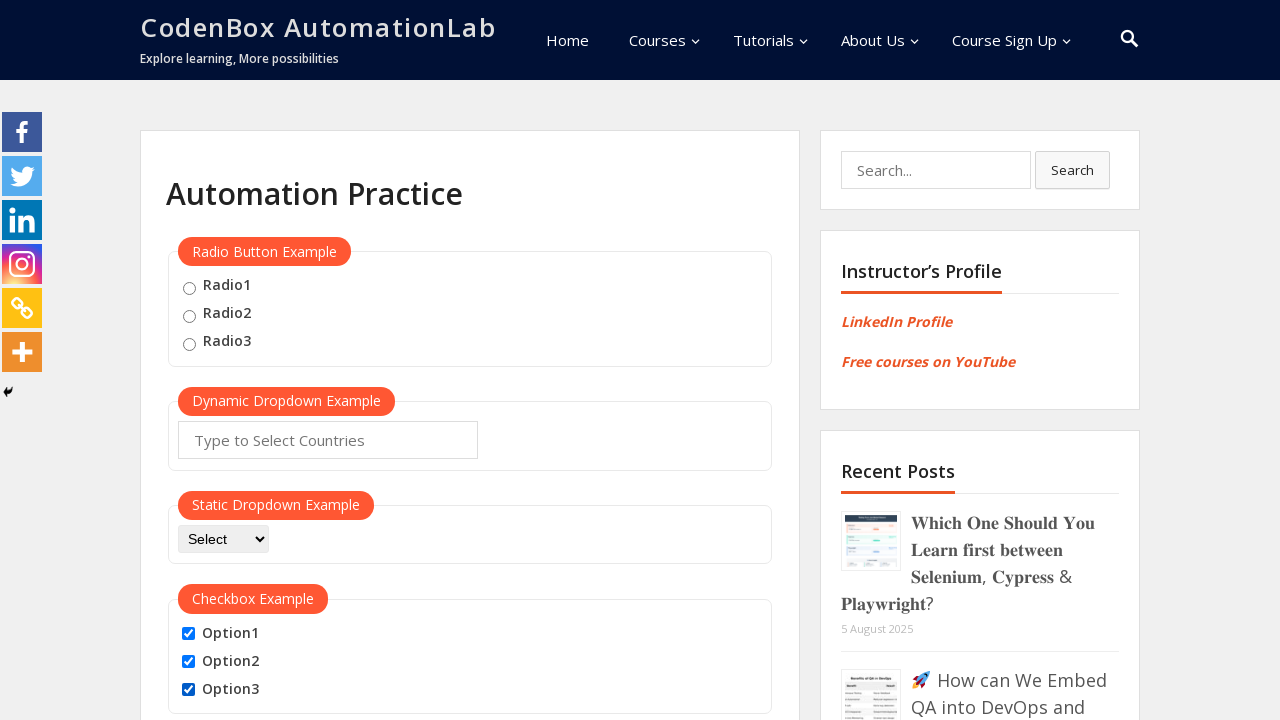

Located checkbox option 3 element
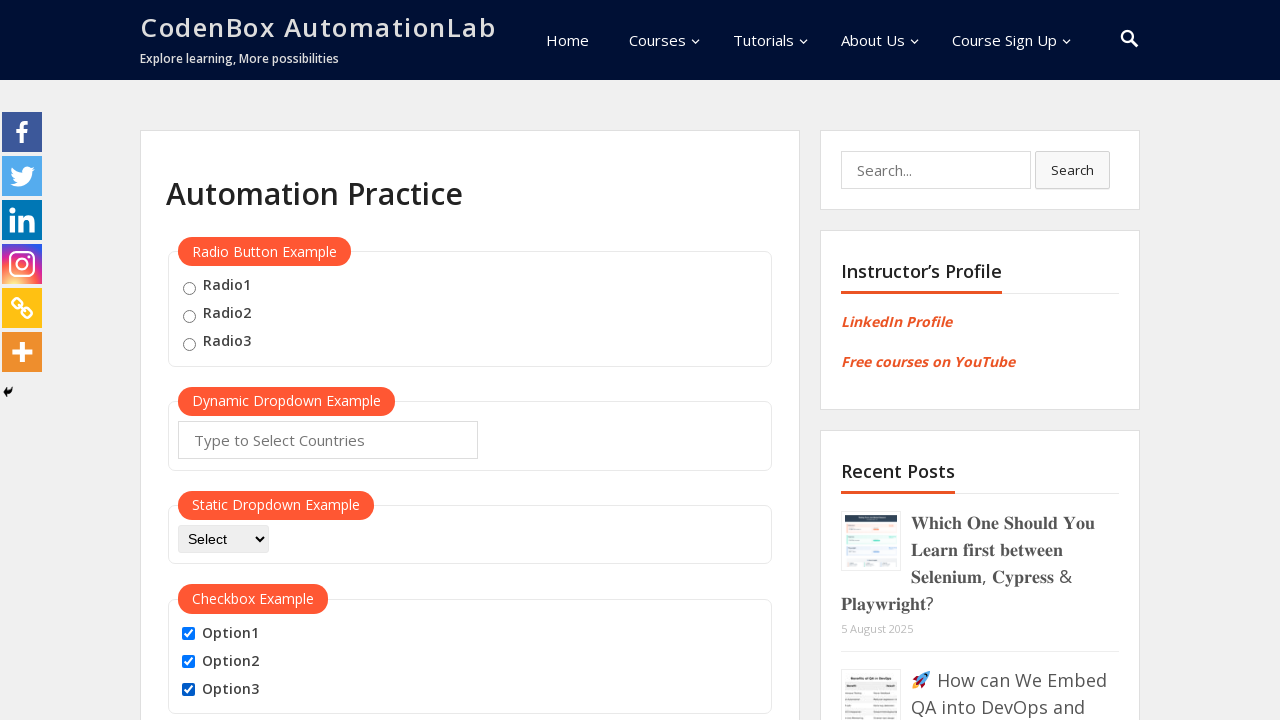

Verified checkbox option 1 is selected
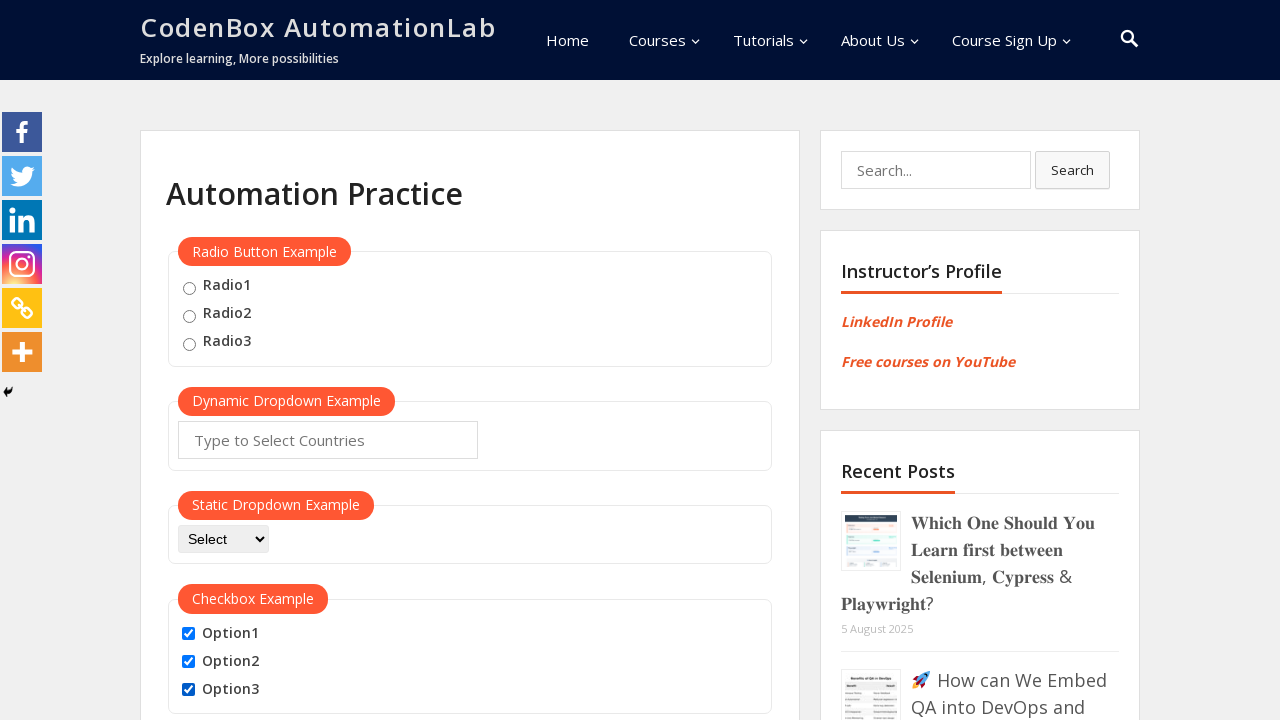

Verified checkbox option 2 is selected
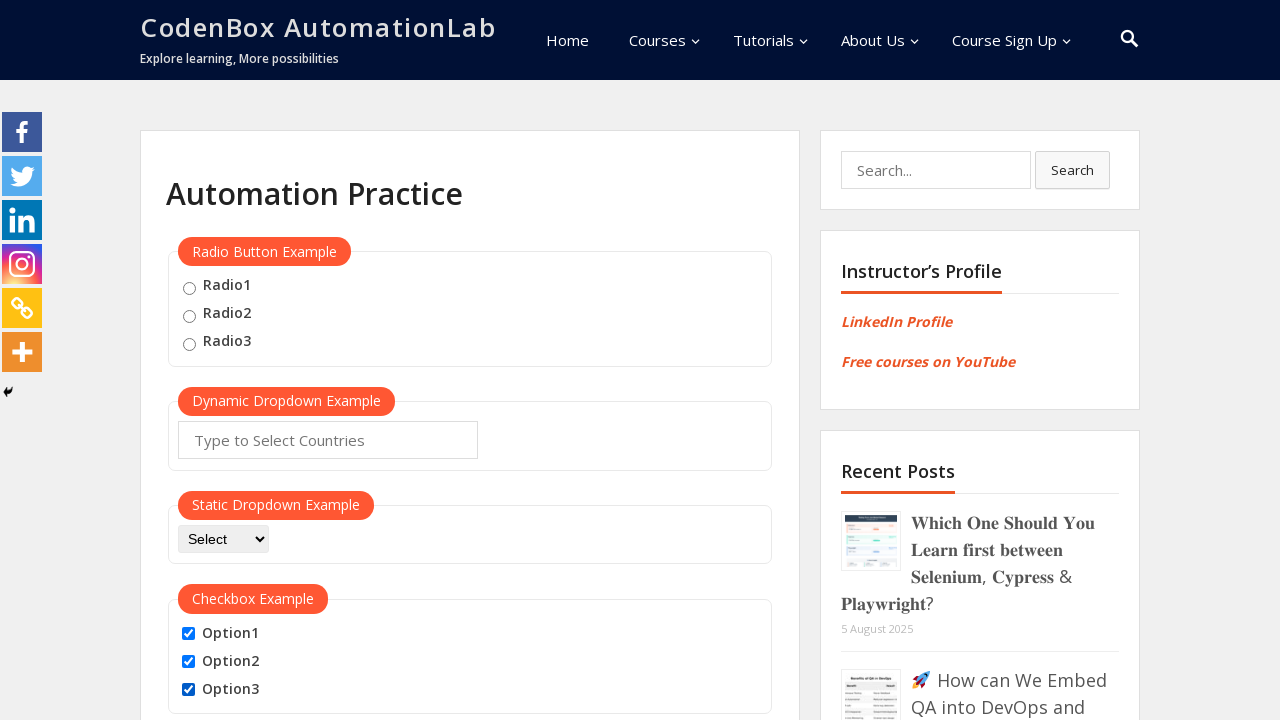

Verified checkbox option 3 is selected
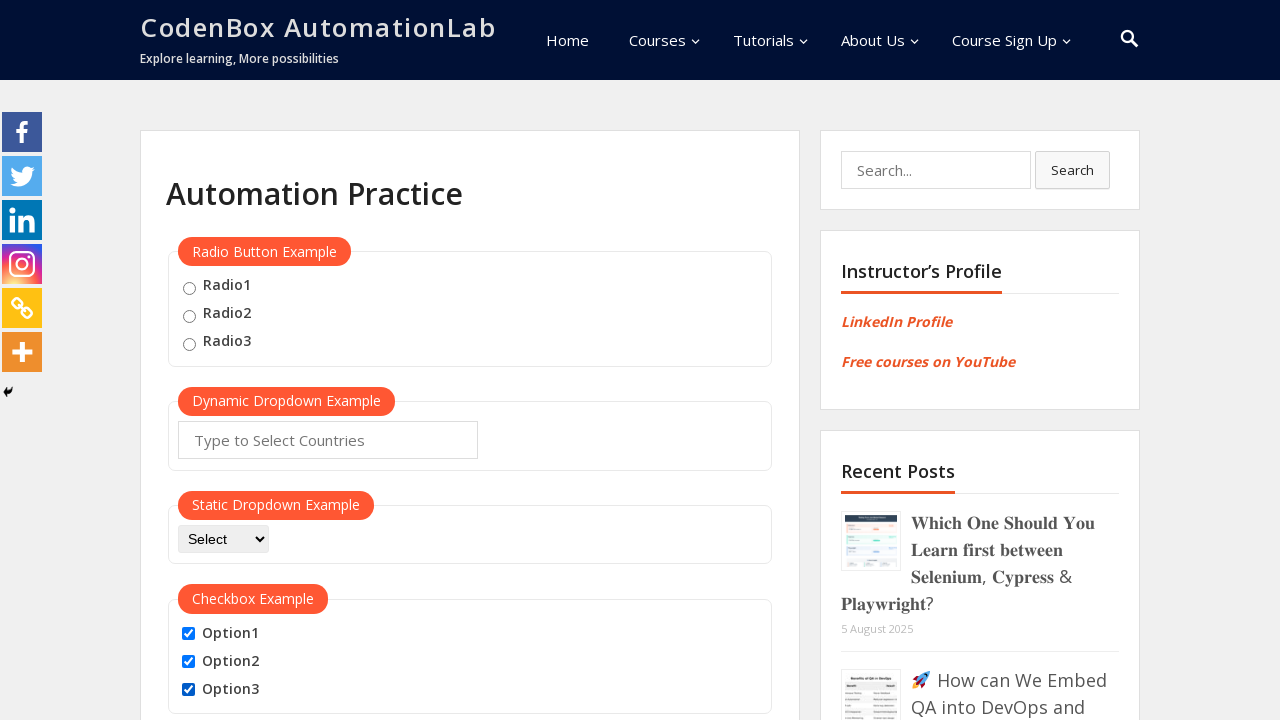

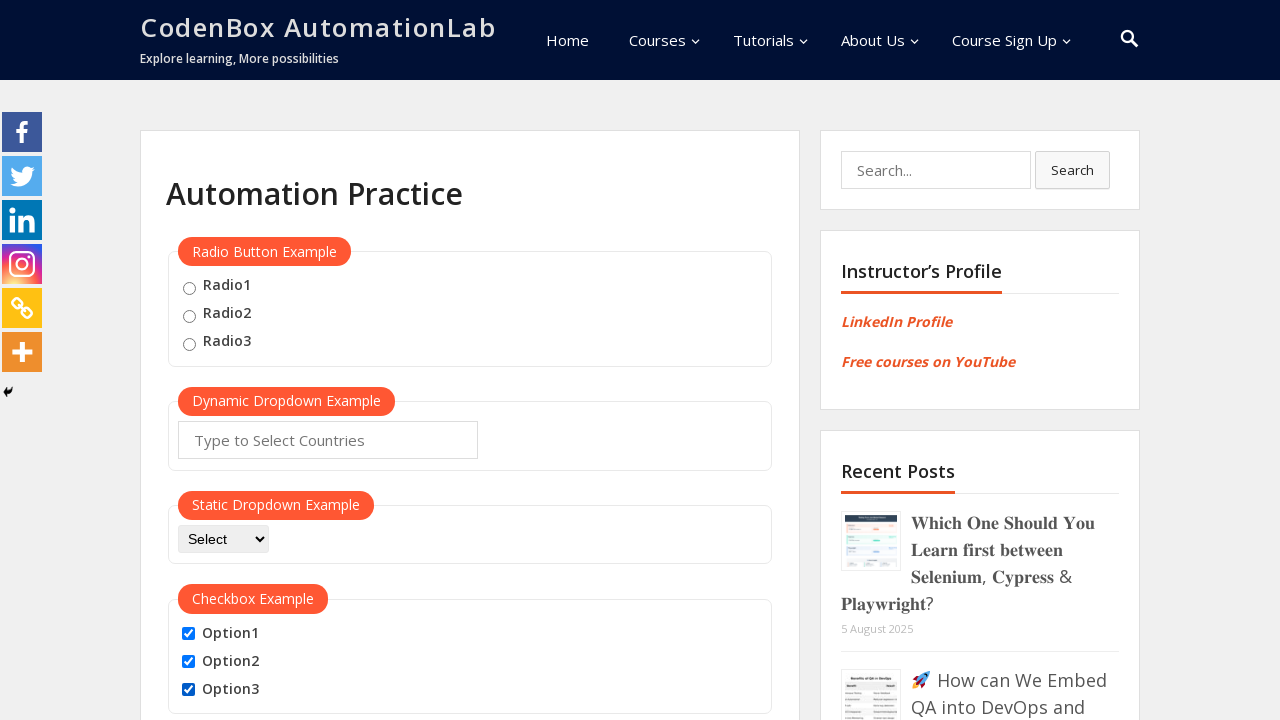